Tests jQuery UI interactions including clicking on Selectable menu item, hovering over elements, navigating to Tooltip section, and performing keyboard actions with tooltips

Starting URL: https://jqueryui.com/

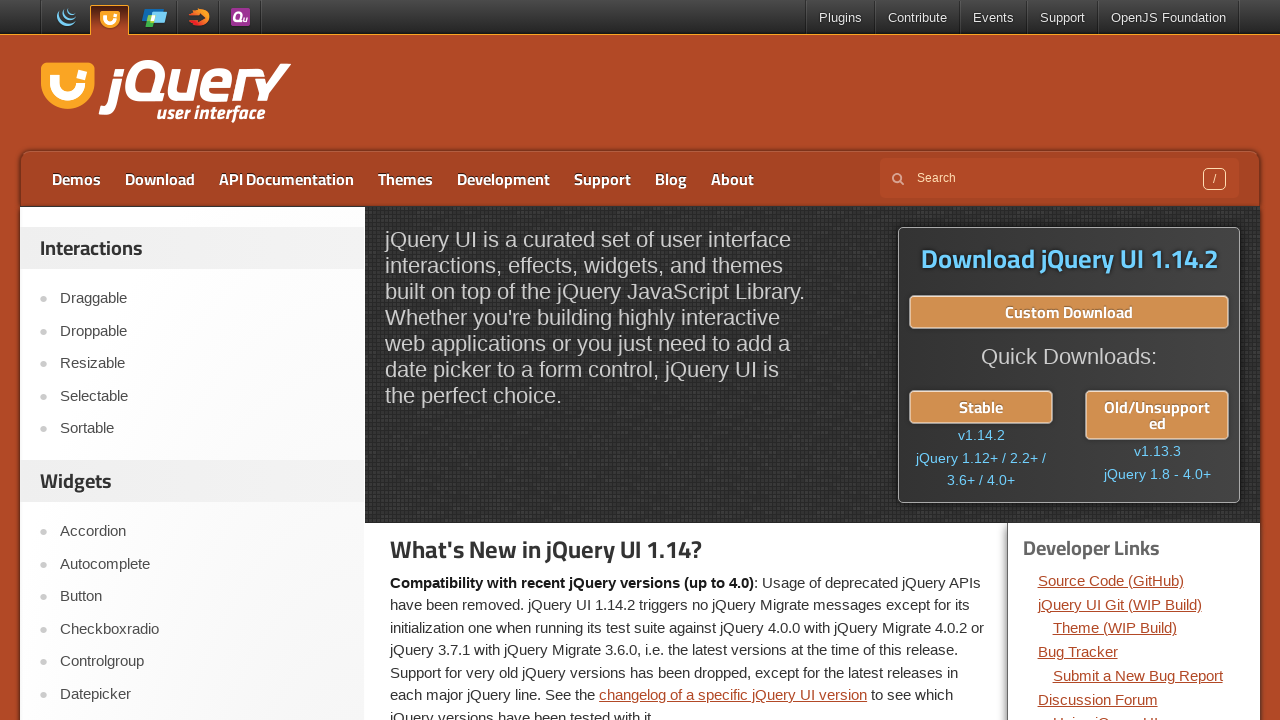

Clicked on Selectable menu item at (202, 396) on xpath=//li/a[.='Selectable']
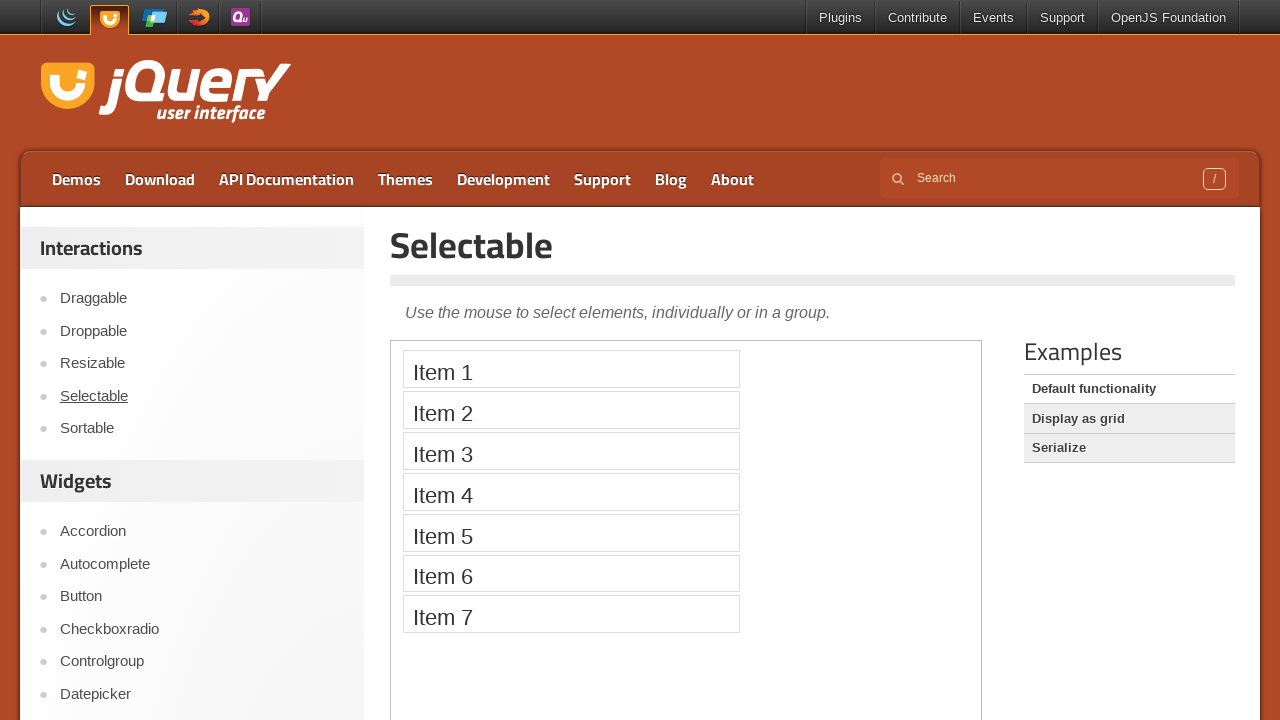

Hovered over first selectable item in iframe at (571, 369) on iframe >> nth=0 >> internal:control=enter-frame >> xpath=//ol[@id='selectable']/
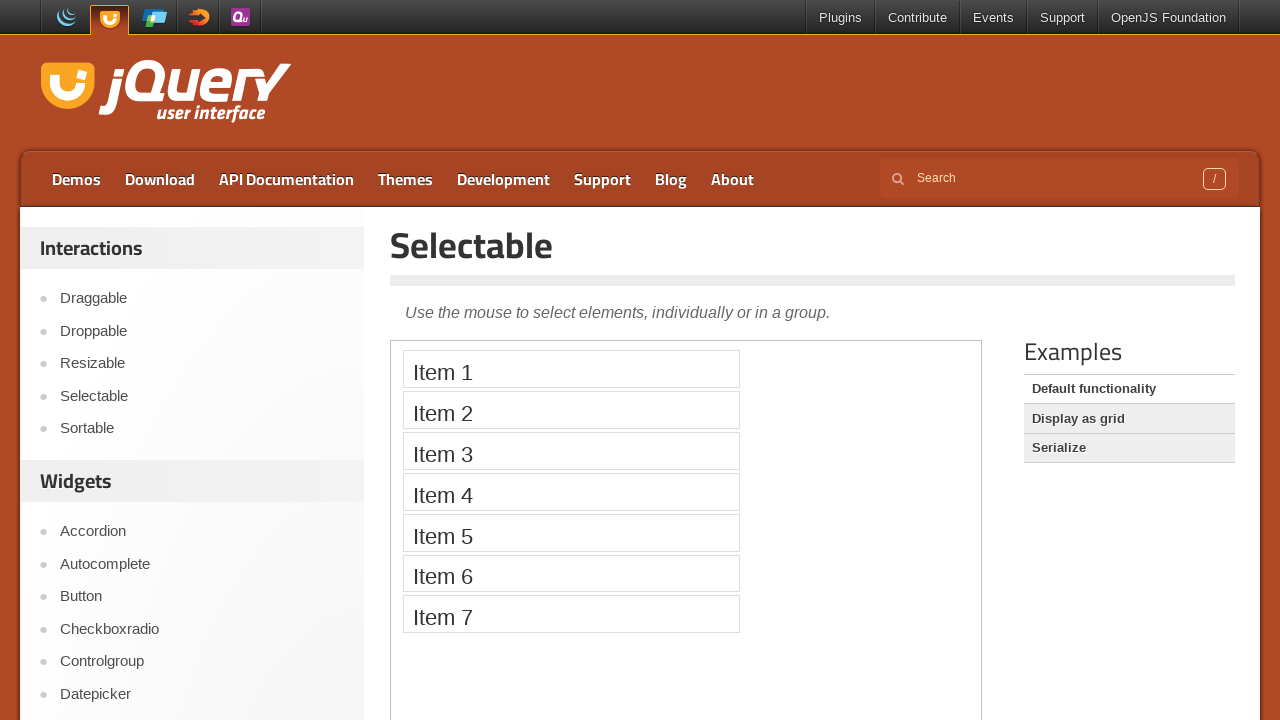

Clicked on Tooltip menu item at (202, 360) on xpath=//li/a[.='Tooltip']
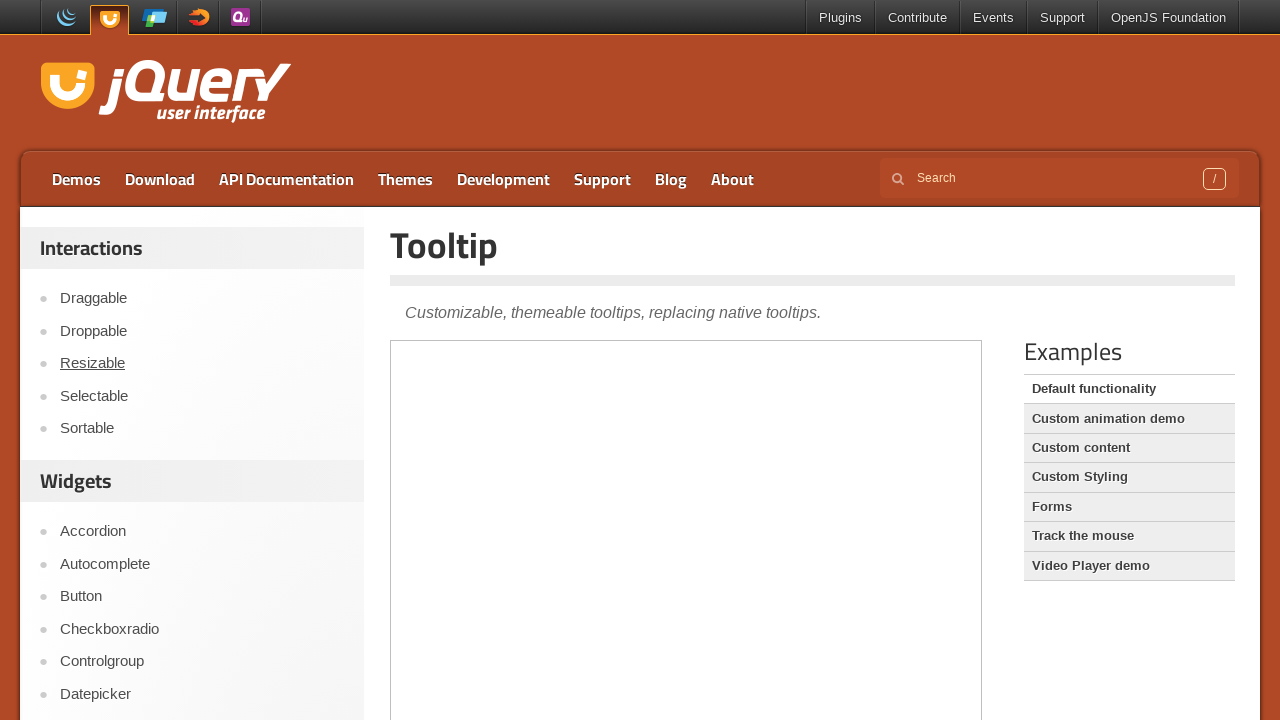

Waited 3 seconds for page to load
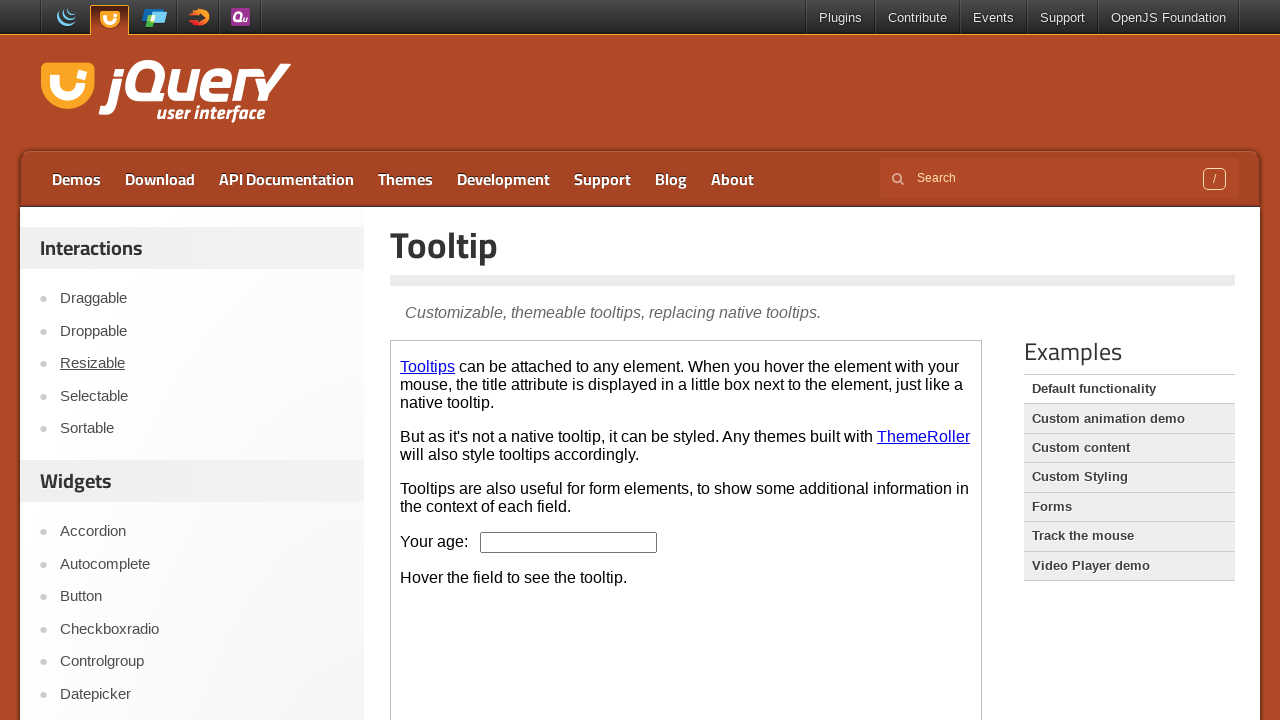

Hovered over Tooltips link in iframe at (428, 366) on iframe >> nth=0 >> internal:control=enter-frame >> xpath=//p/a[.='Tooltips']
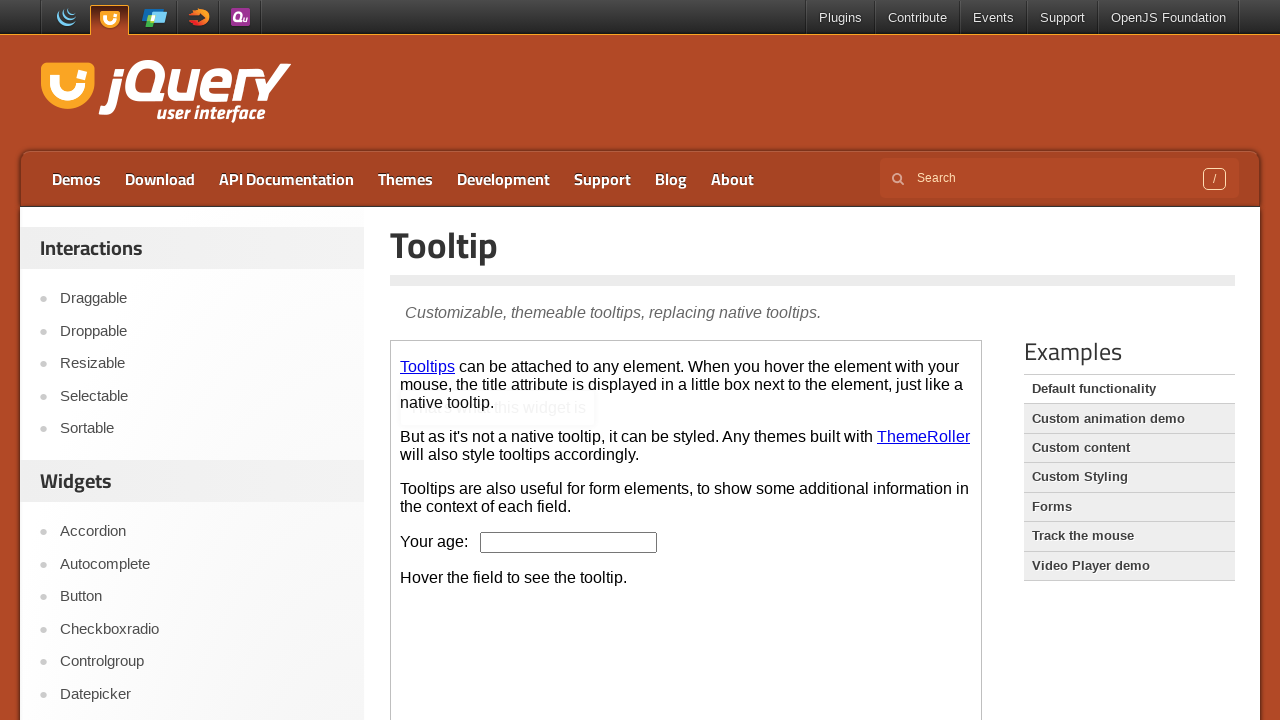

Clicked on Tooltips link at (428, 366) on iframe >> nth=0 >> internal:control=enter-frame >> xpath=//p/a[.='Tooltips']
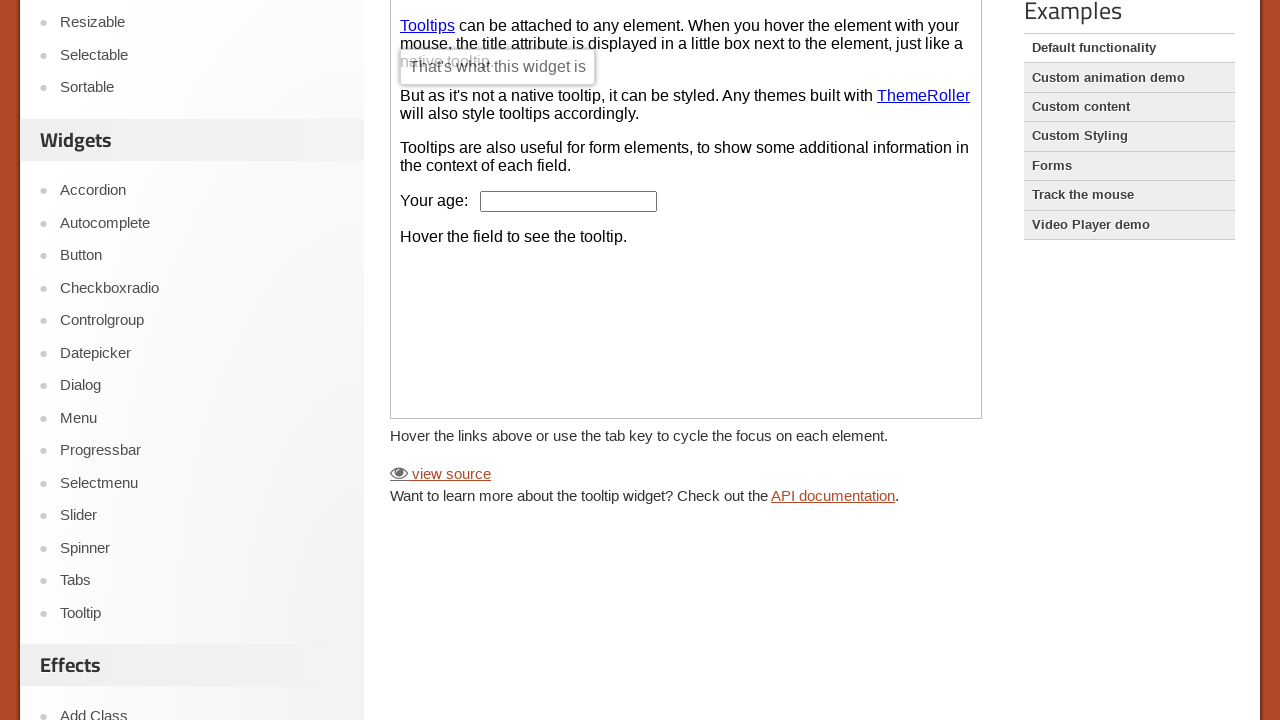

Pressed Tab key once
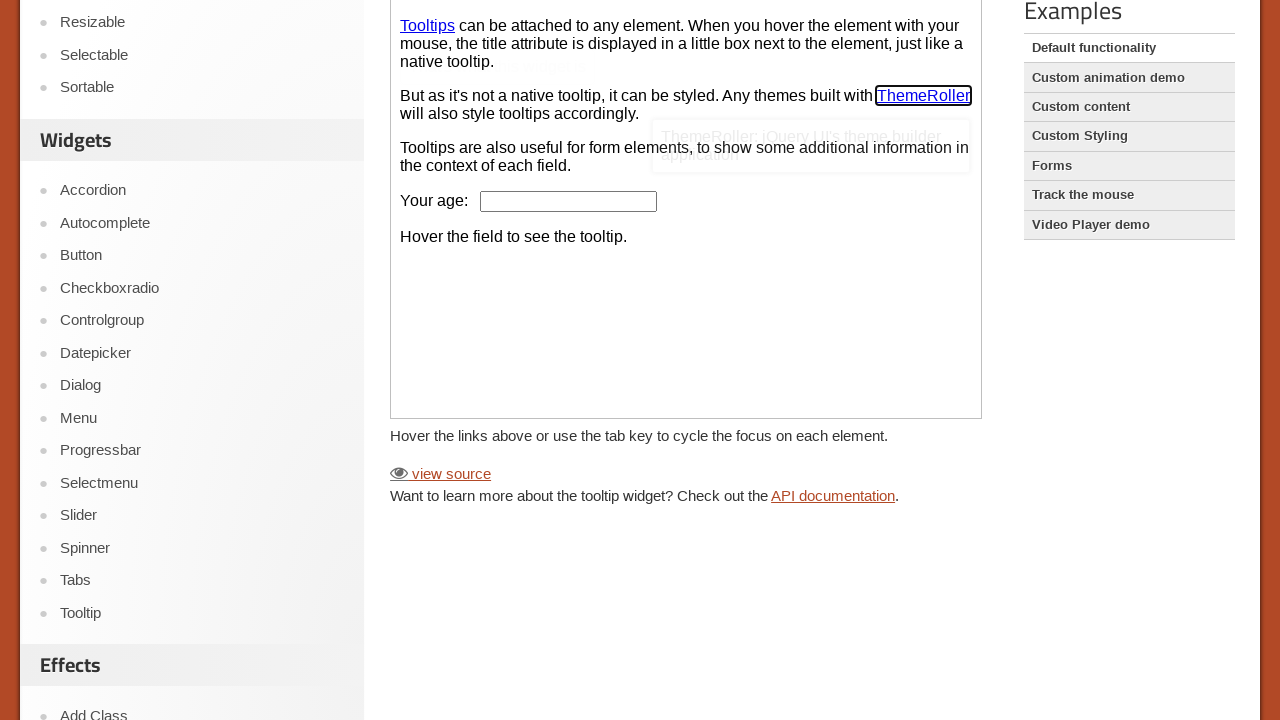

Pressed Tab key twice
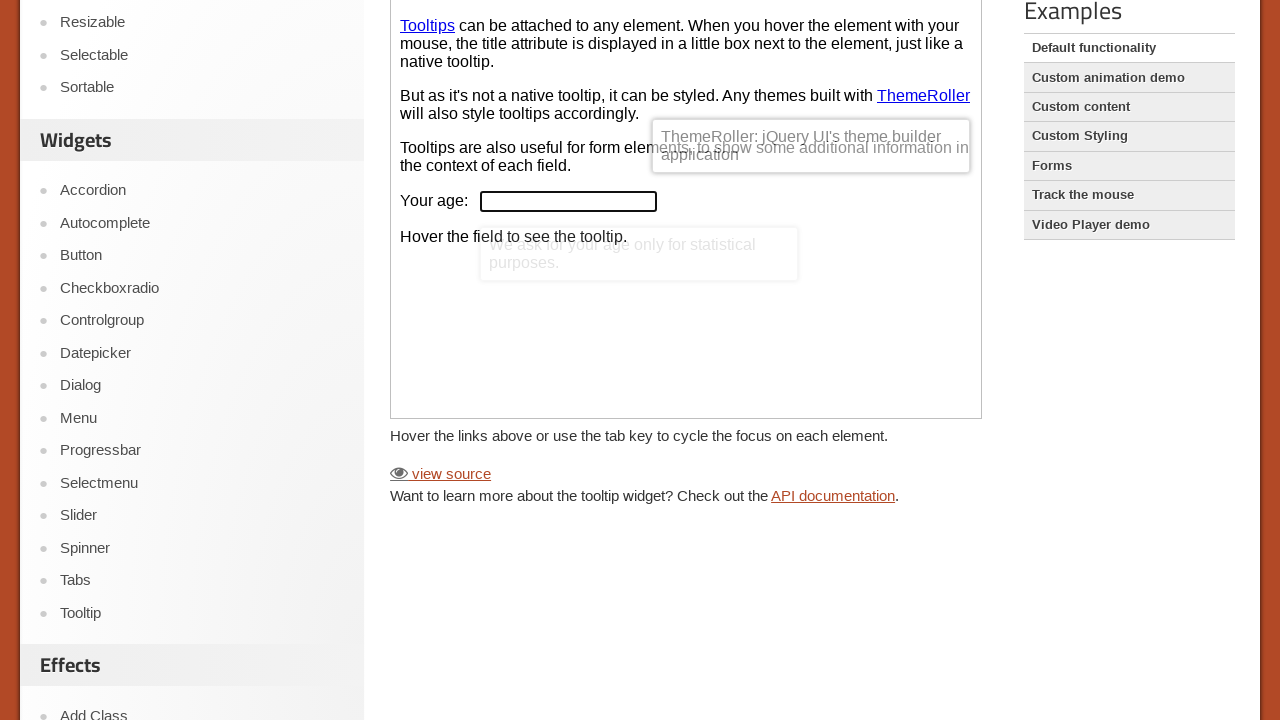

Pressed Shift key down
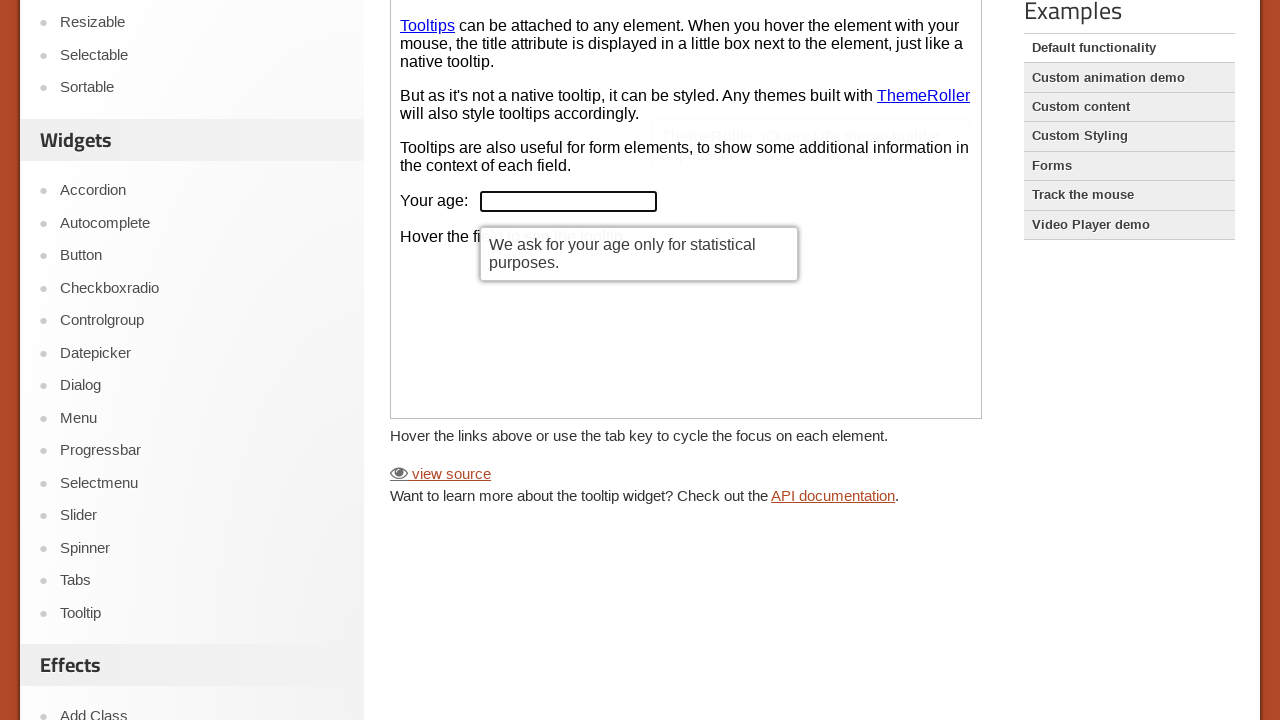

Typed 'agb' with Shift held (uppercase)
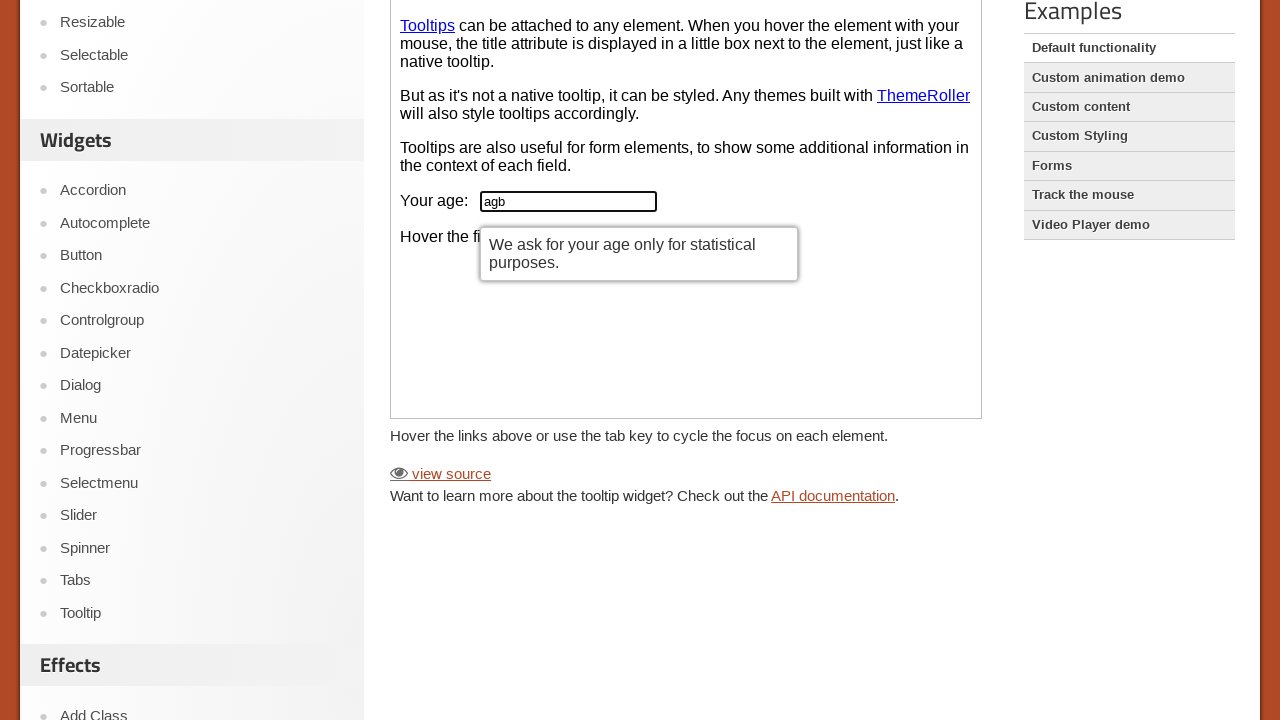

Released Shift key
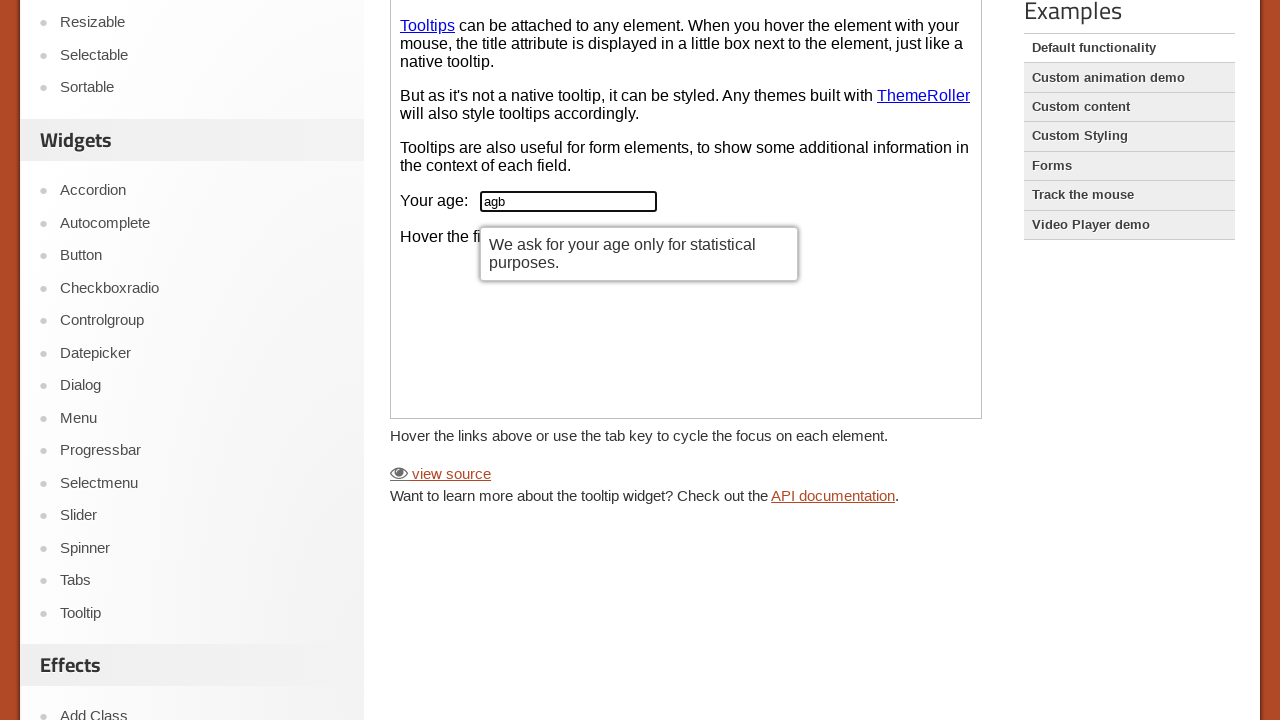

Retrieved tooltip text: 'We ask for your age only for statistical purposes.'
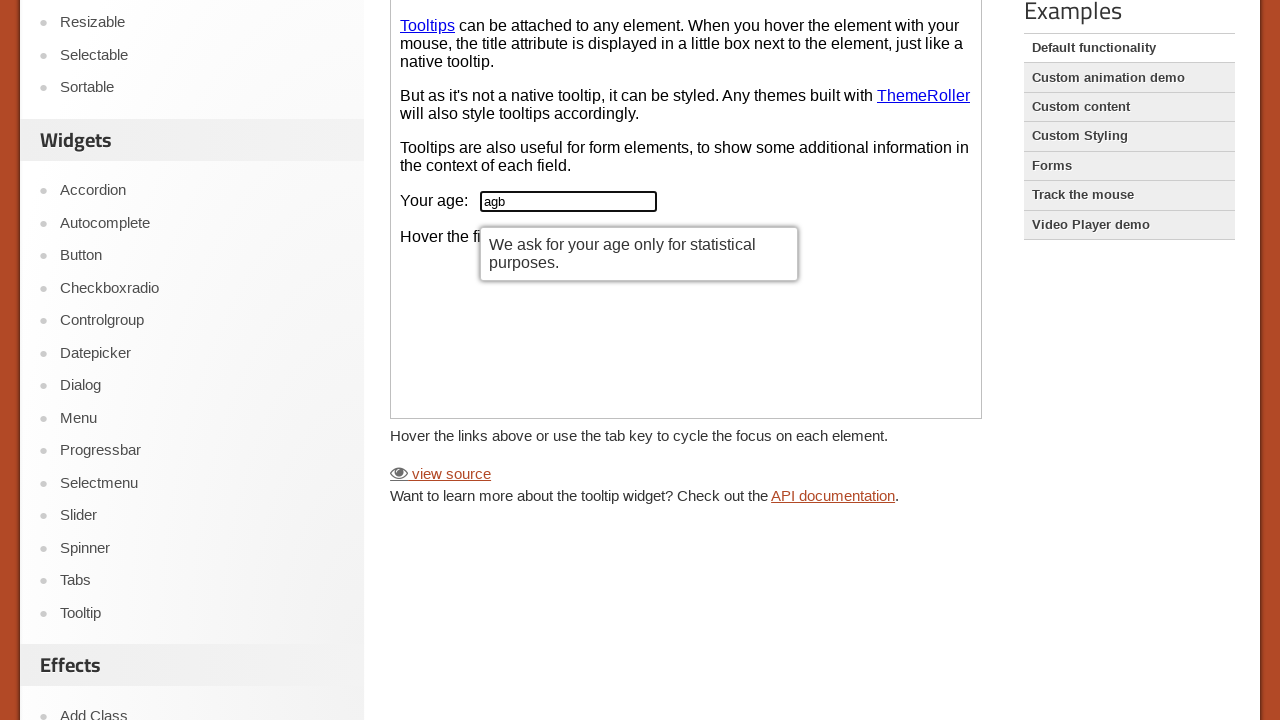

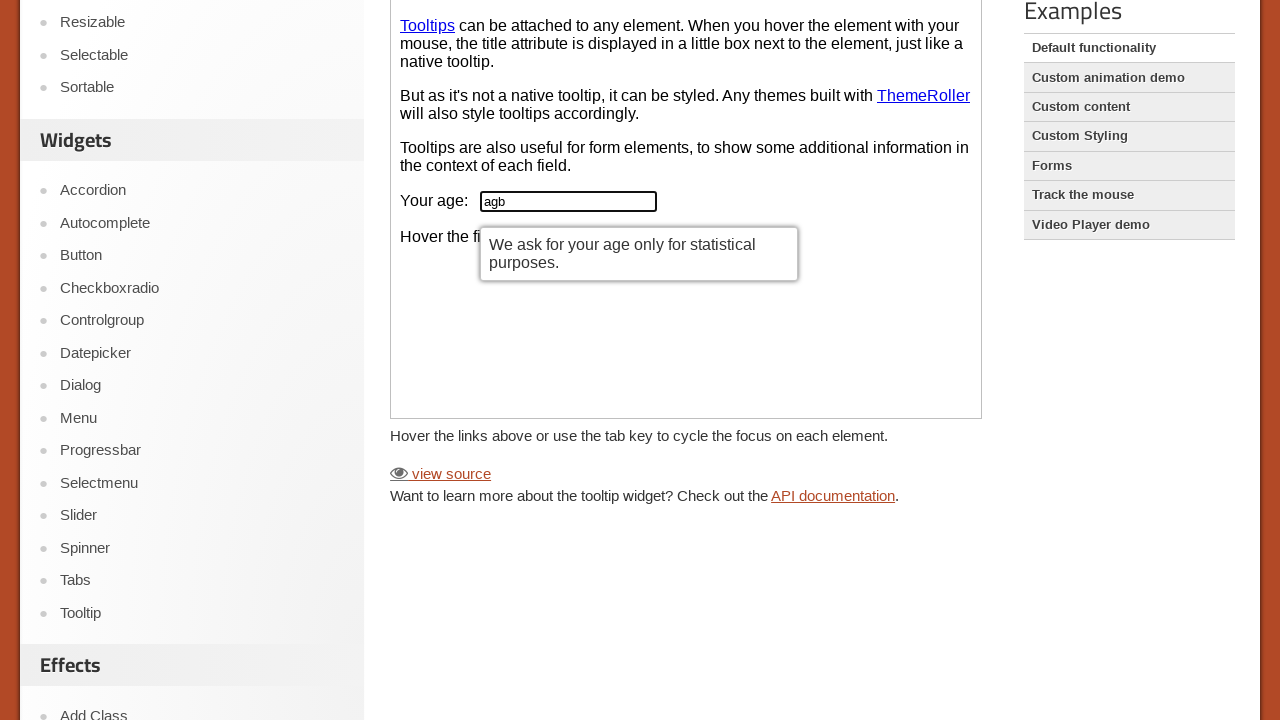